Navigates to El País website, clicks on the Opinion section, and verifies that articles with titles and content are displayed.

Starting URL: https://elpais.com

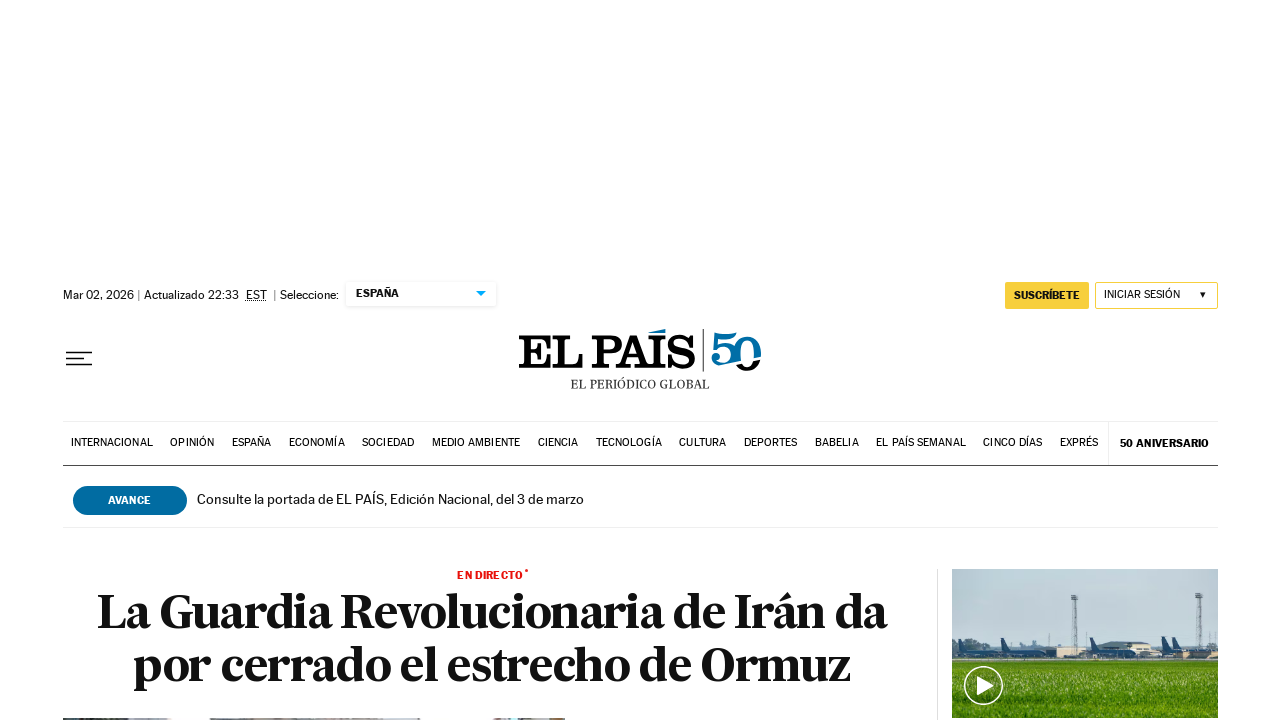

Navigated to El País website (https://elpais.com)
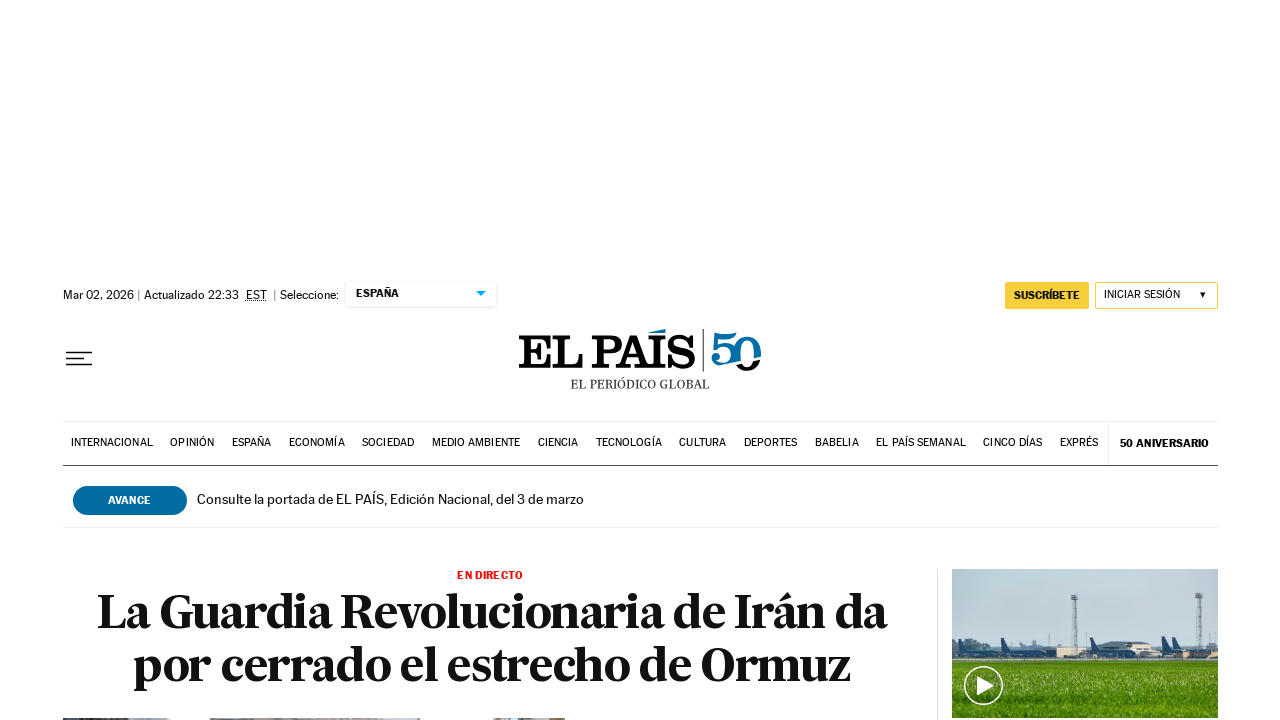

Clicked on the Opinion section link at (192, 443) on xpath=(//a[@href='https://elpais.com/opinion/'])[1]
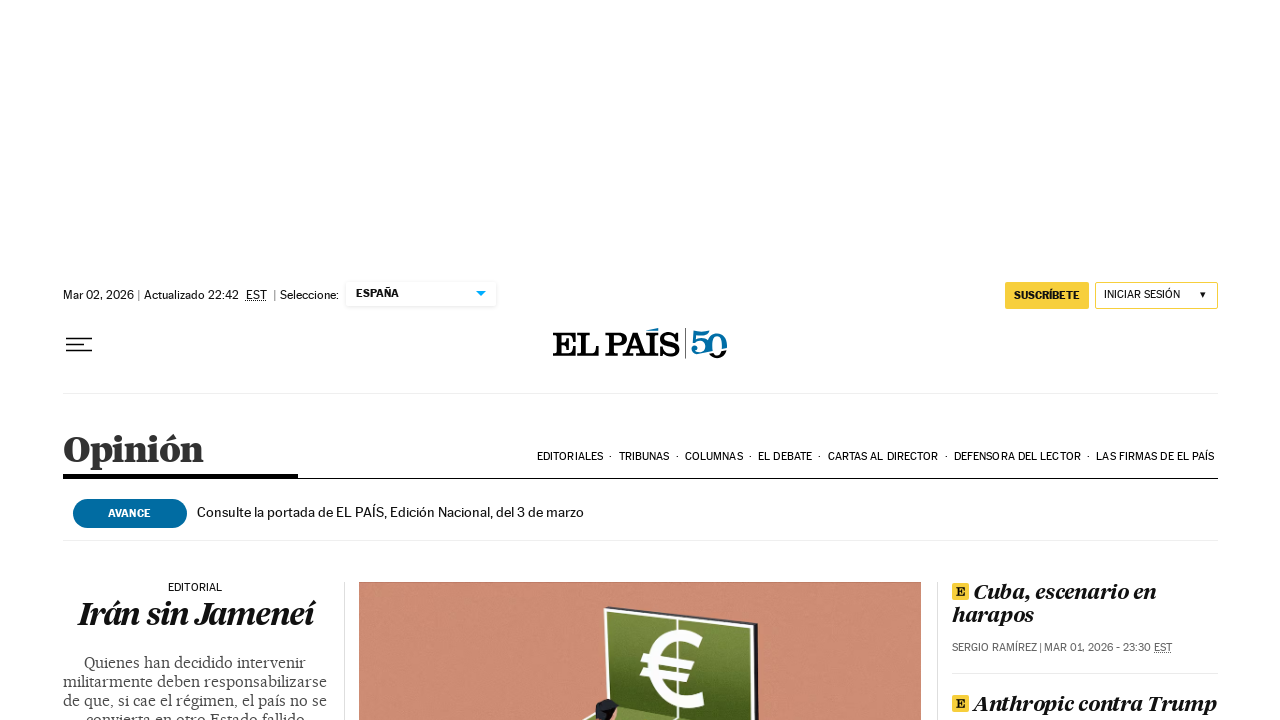

Opinion section articles loaded
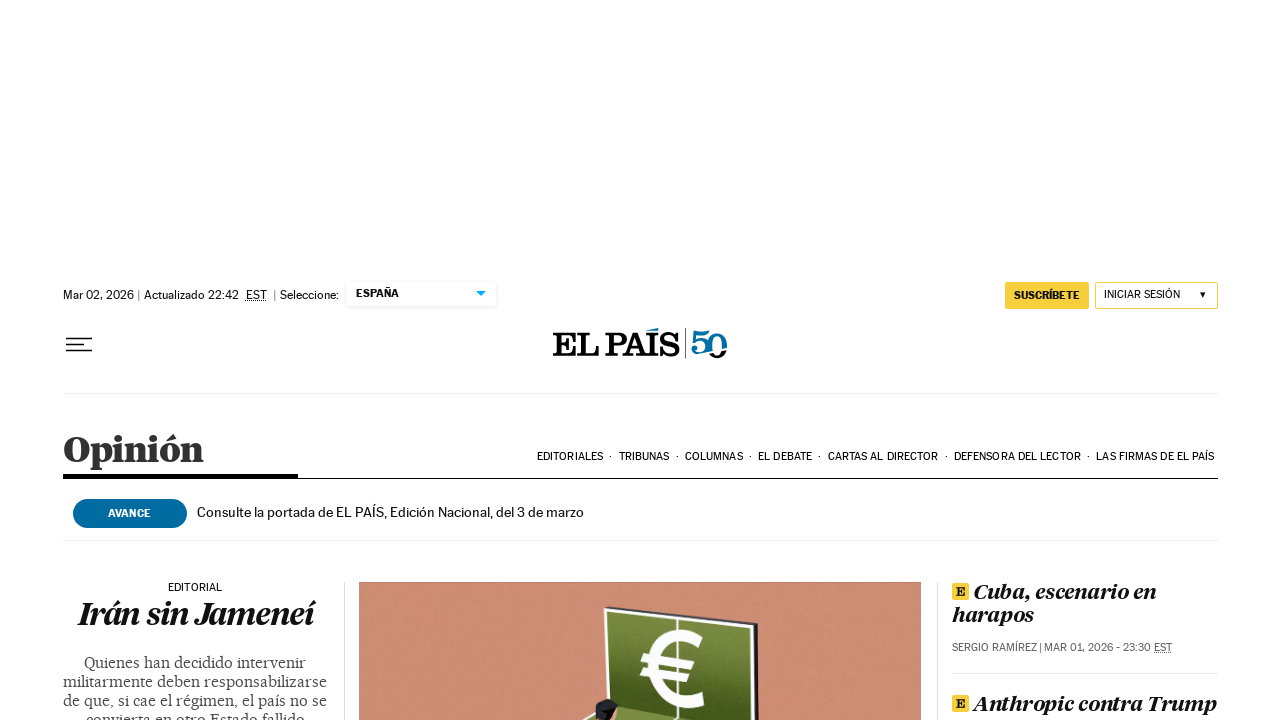

Article 1 element is visible
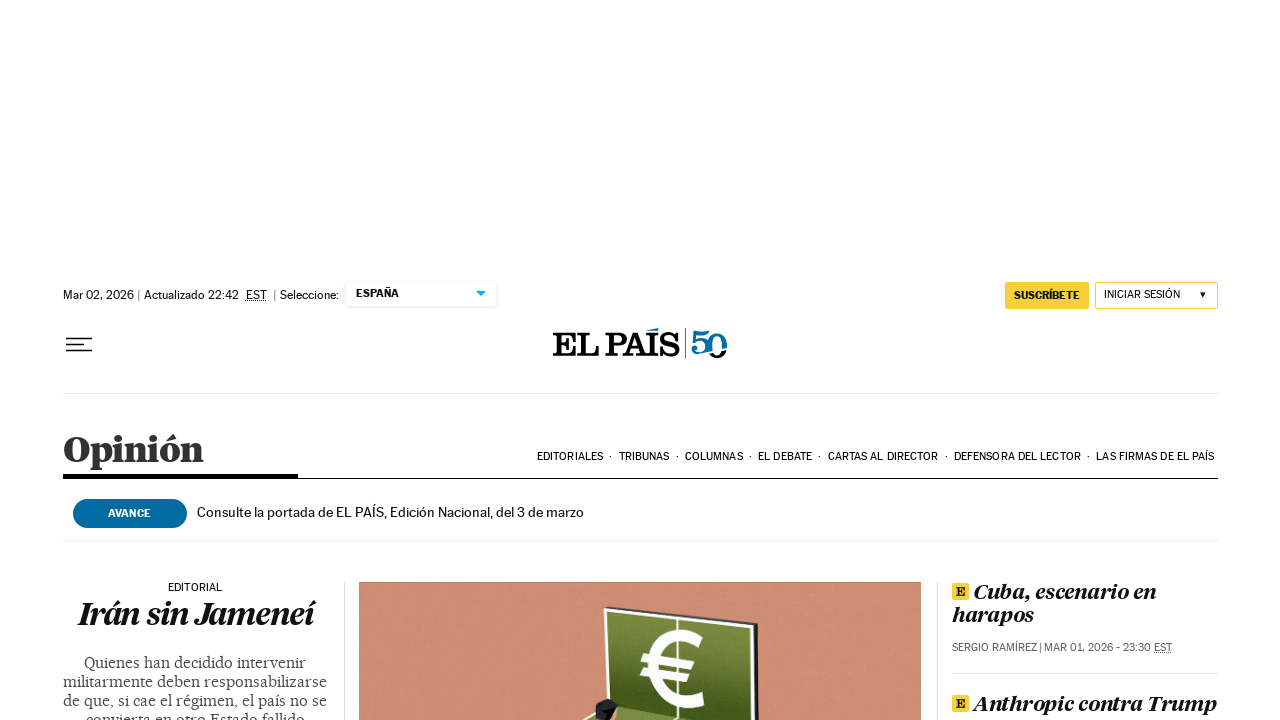

Article 1 has a title (h2 element)
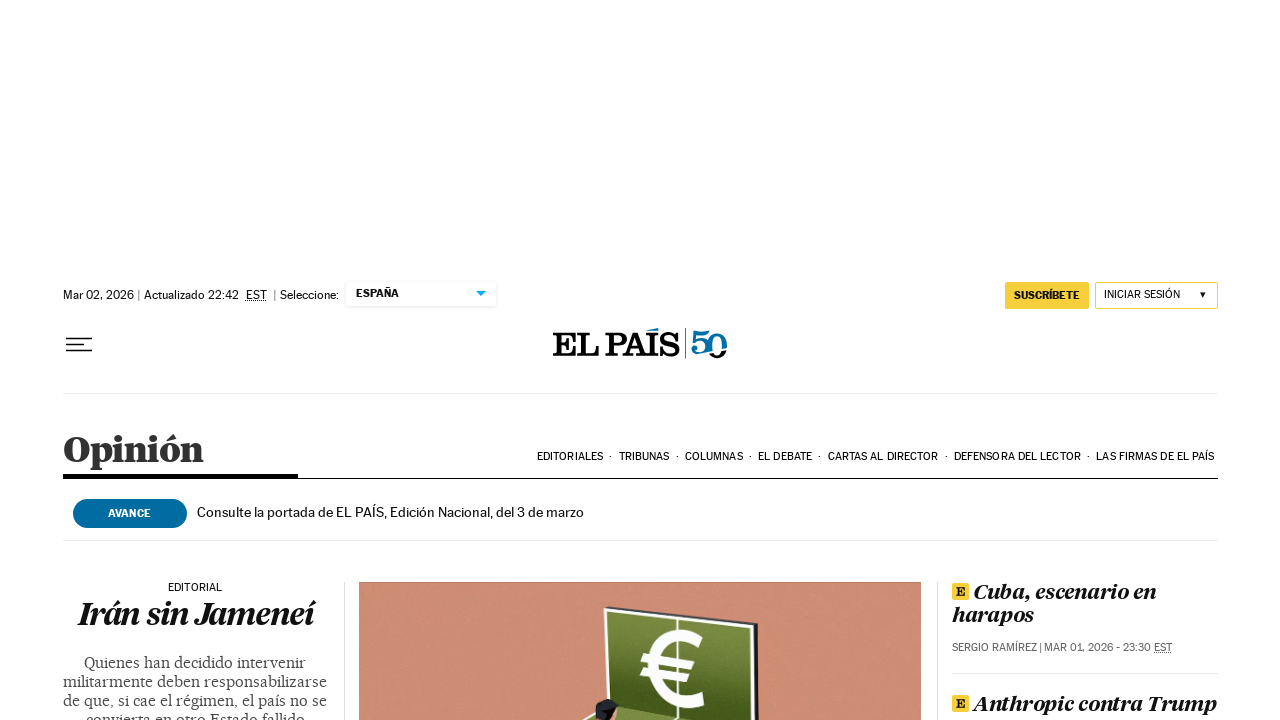

Article 2 element is visible
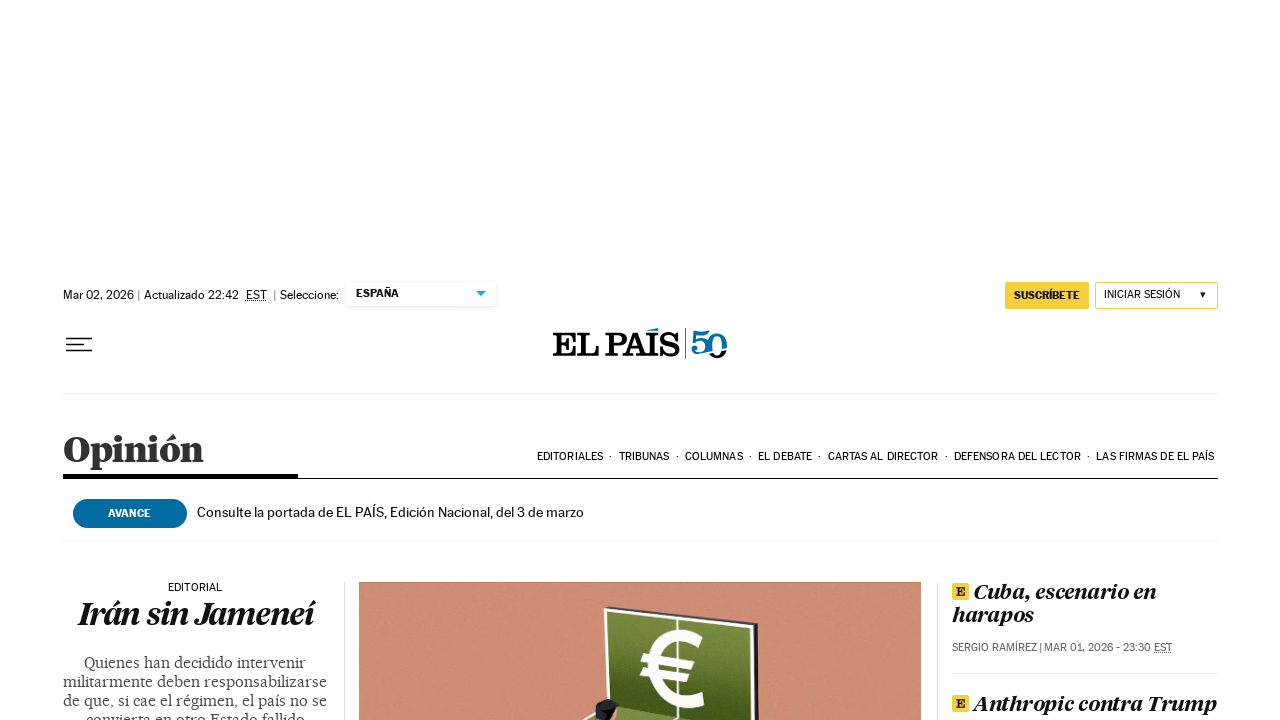

Article 2 has a title (h2 element)
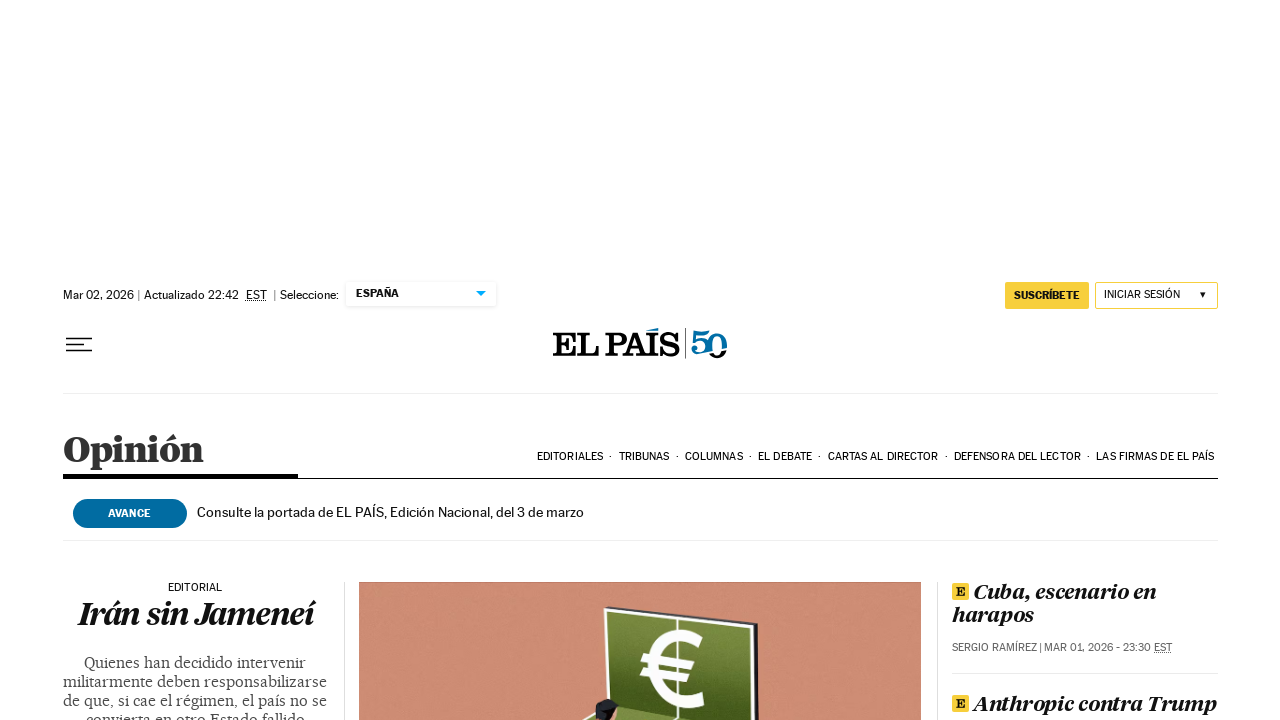

Article 3 element is visible
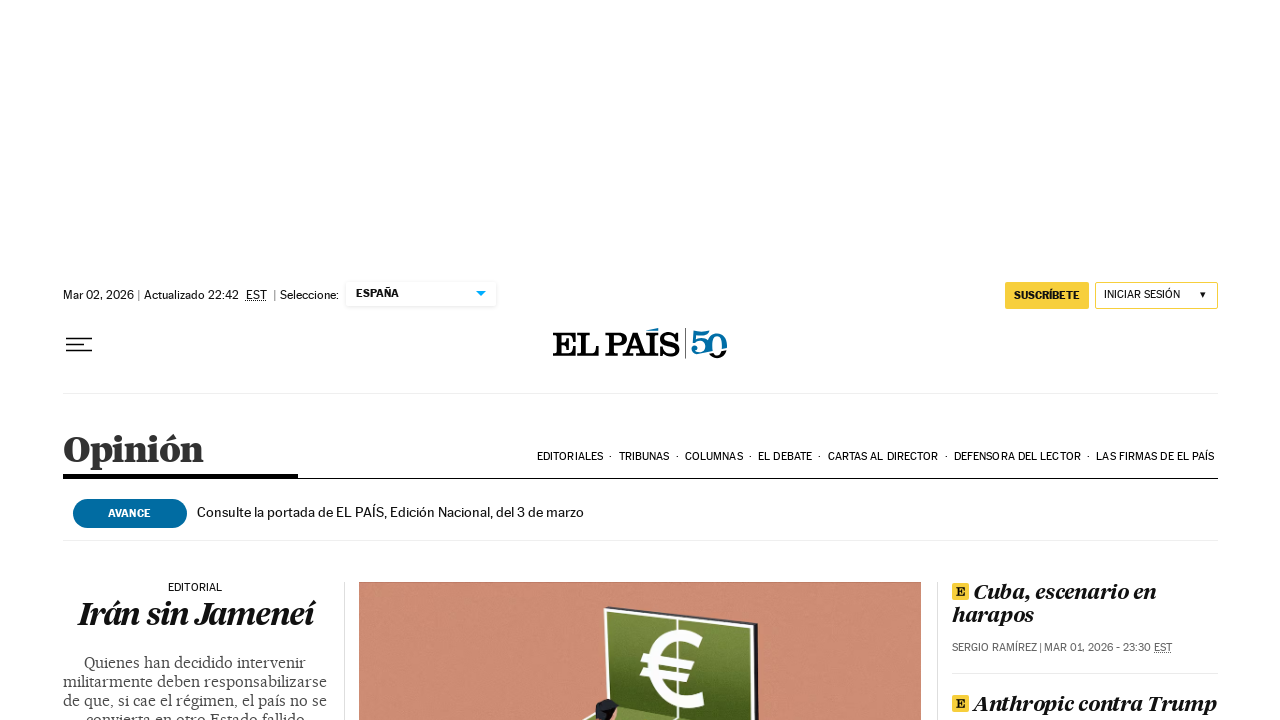

Article 3 has a title (h2 element)
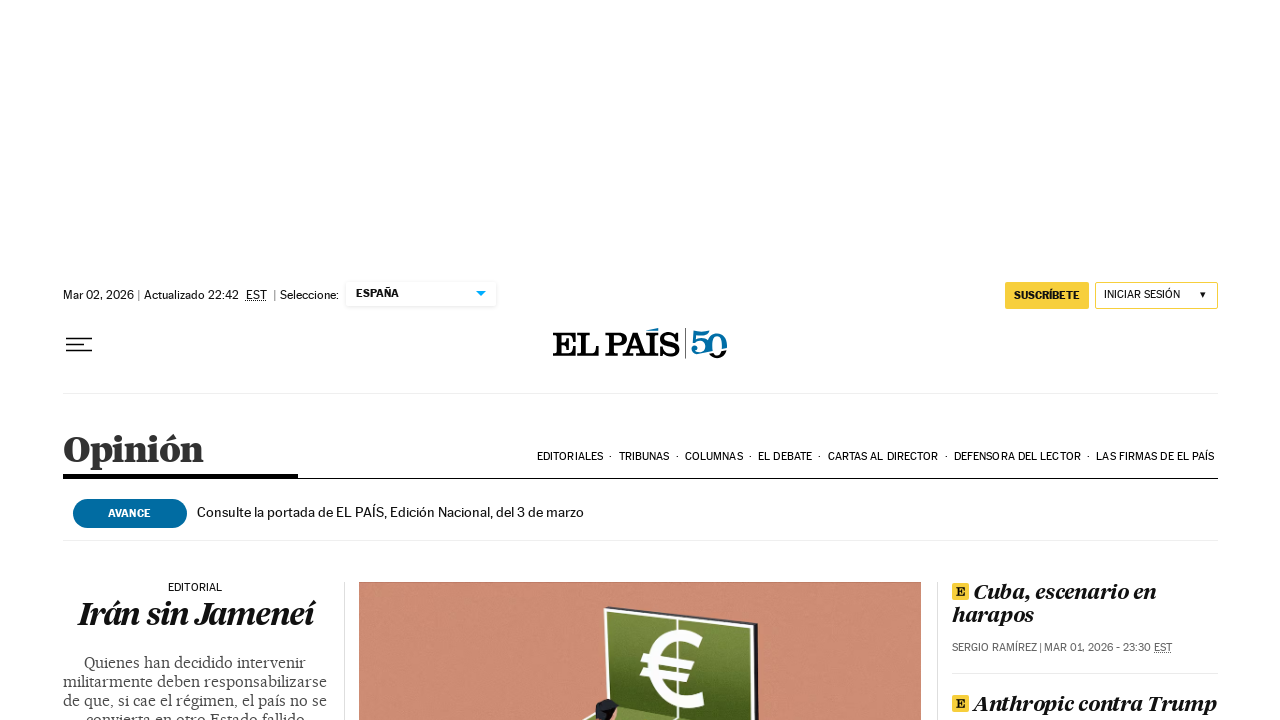

Article 4 element is visible
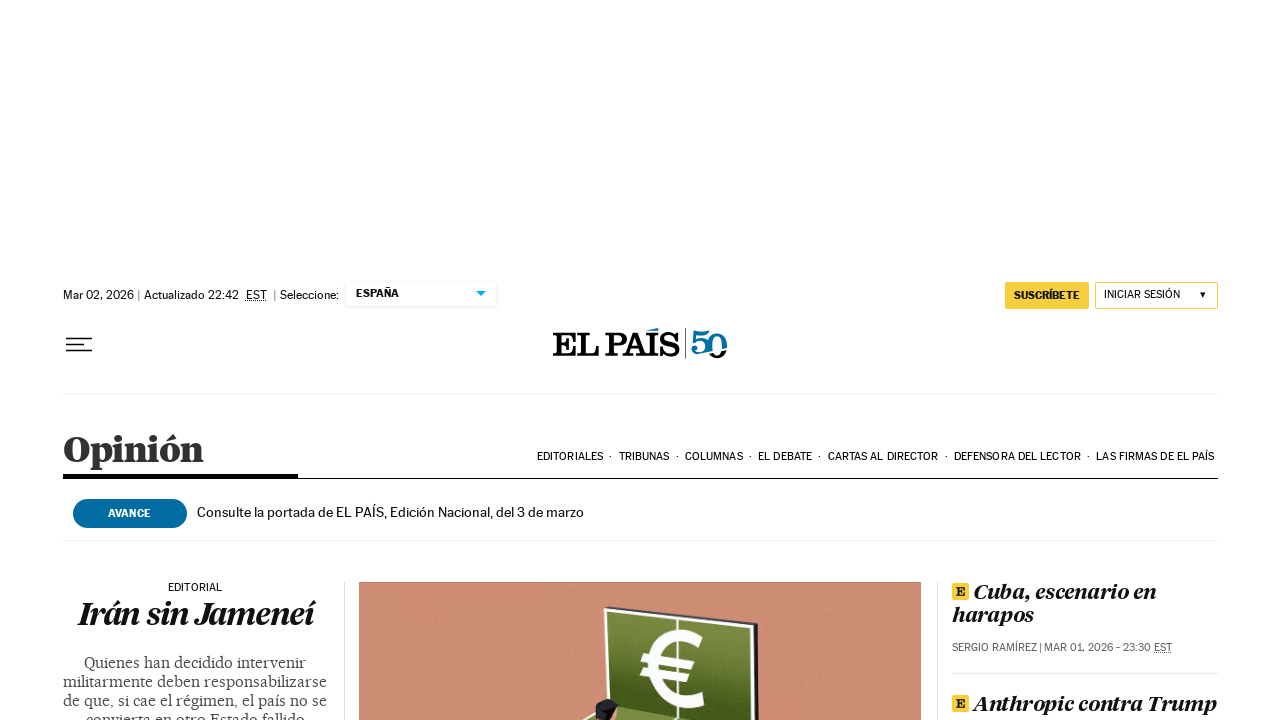

Article 4 has a title (h2 element)
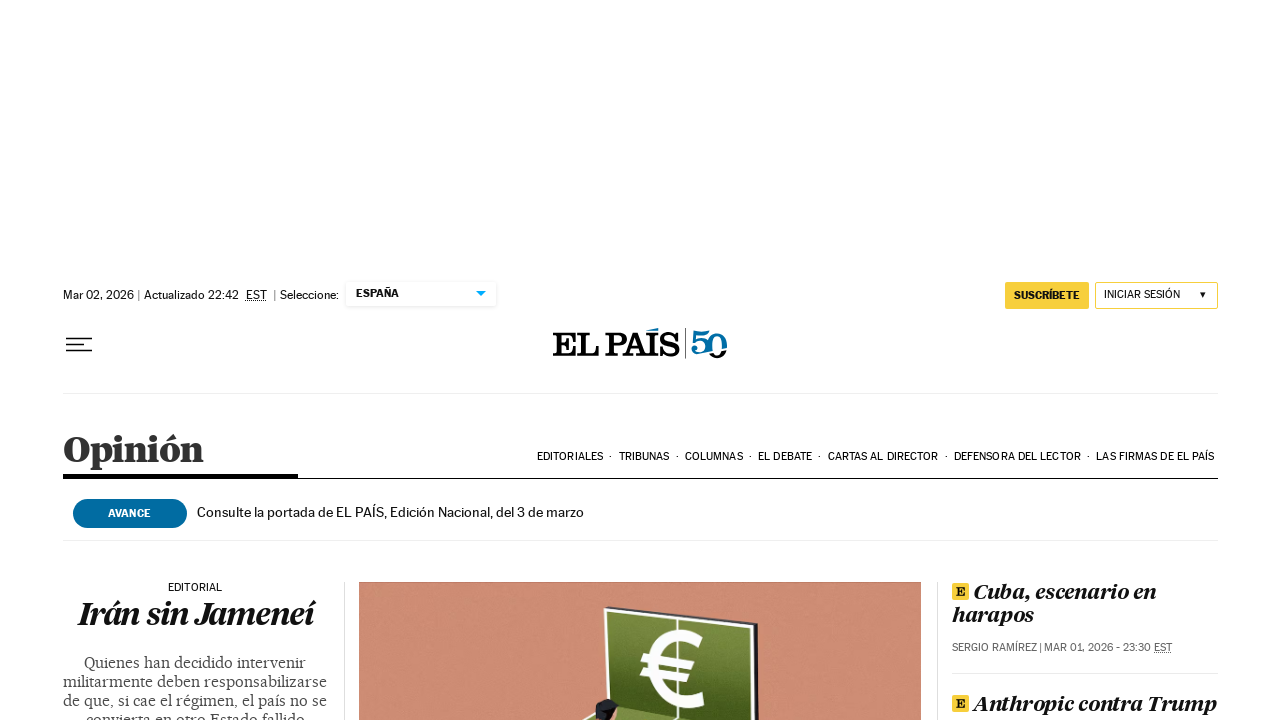

Article 5 element is visible
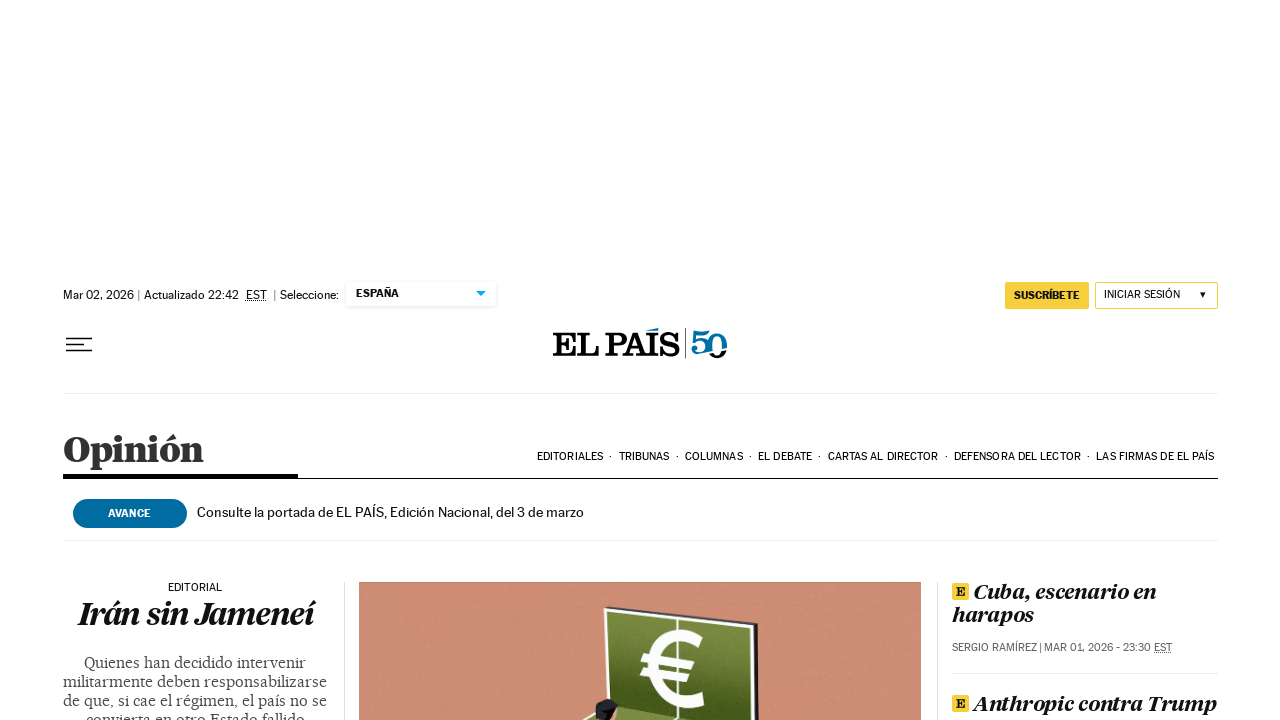

Article 5 has a title (h2 element)
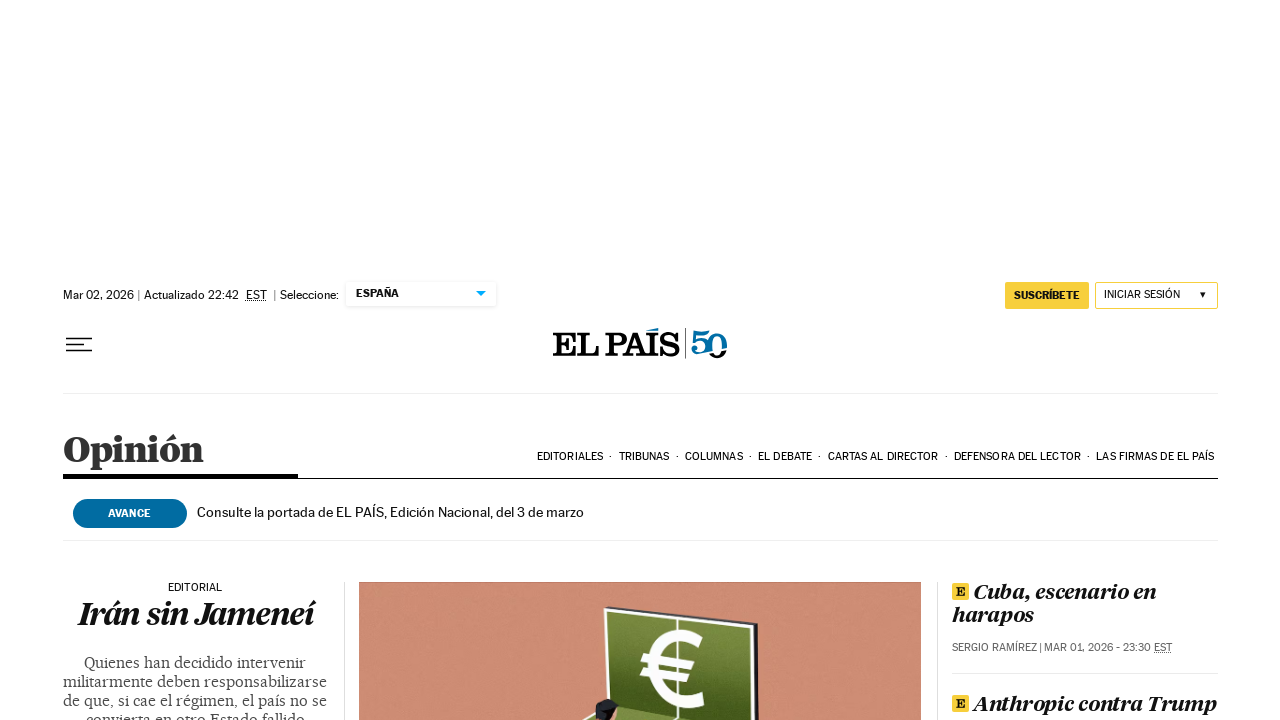

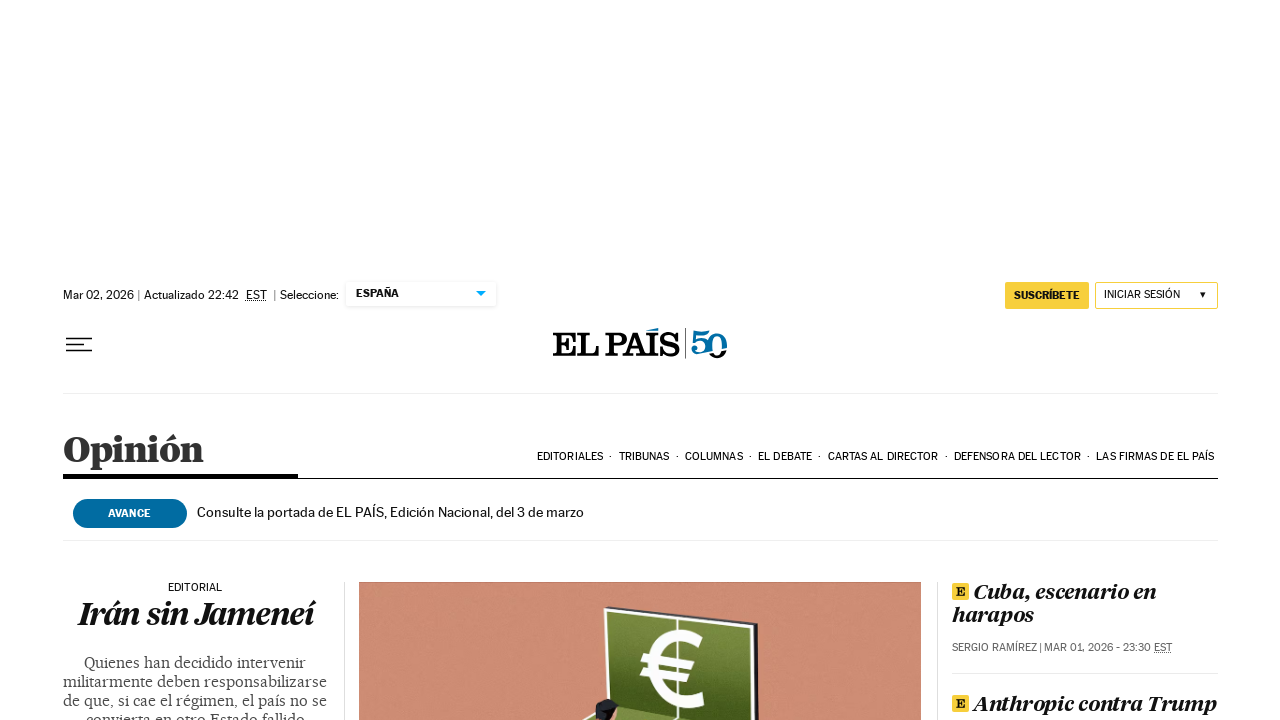